Tests dropdown/select element interactions by selecting options using visible text, index, and value attributes on a training website

Starting URL: https://v1.training-support.net/selenium/selects

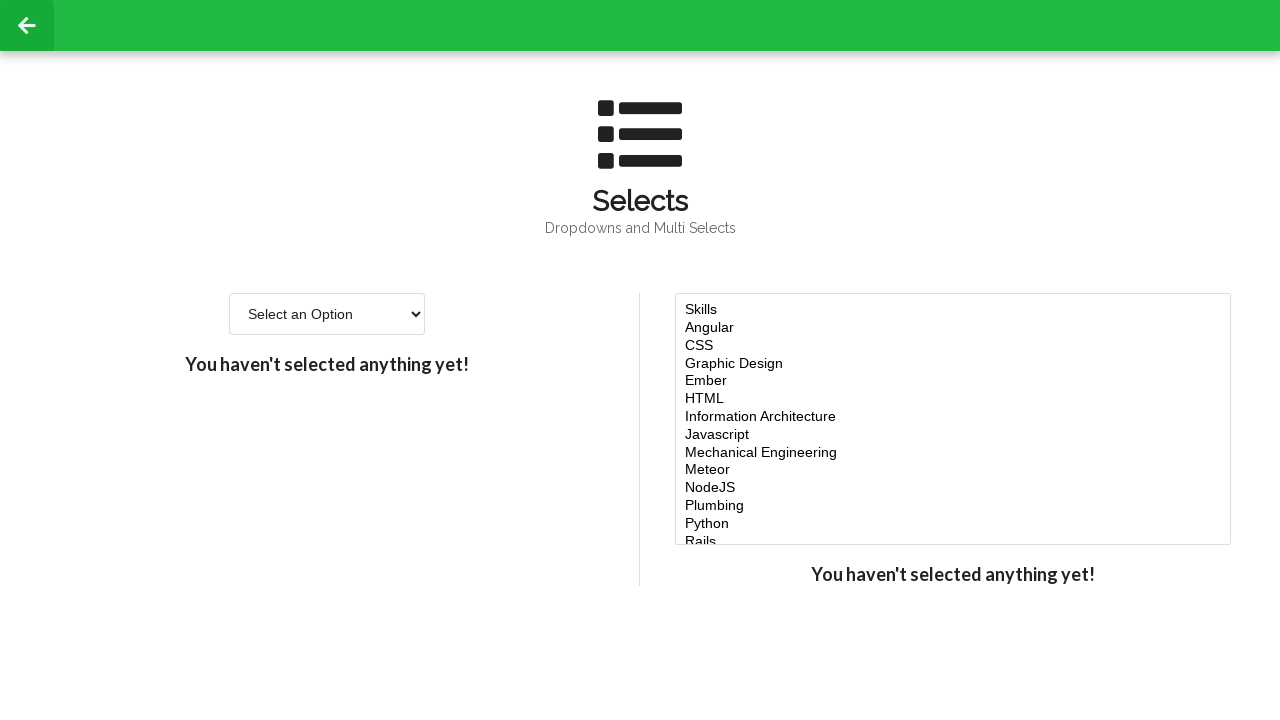

Navigated to dropdown/select training website
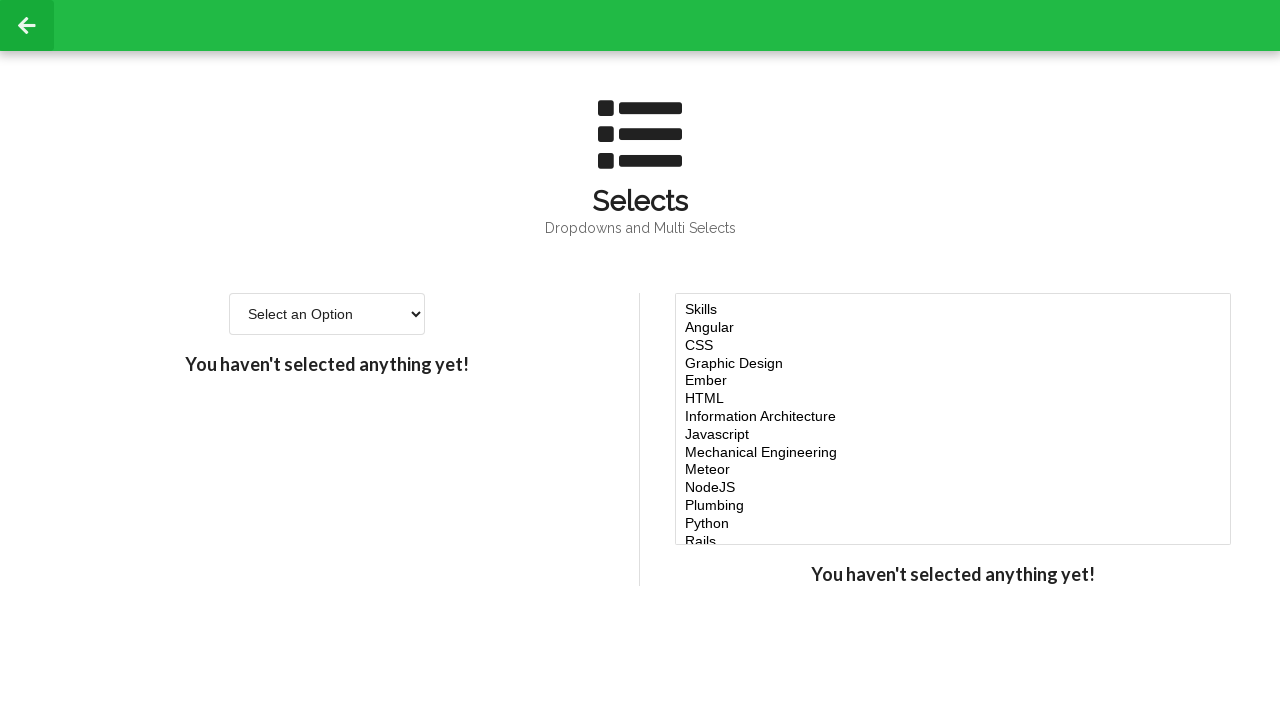

Located single-select dropdown element
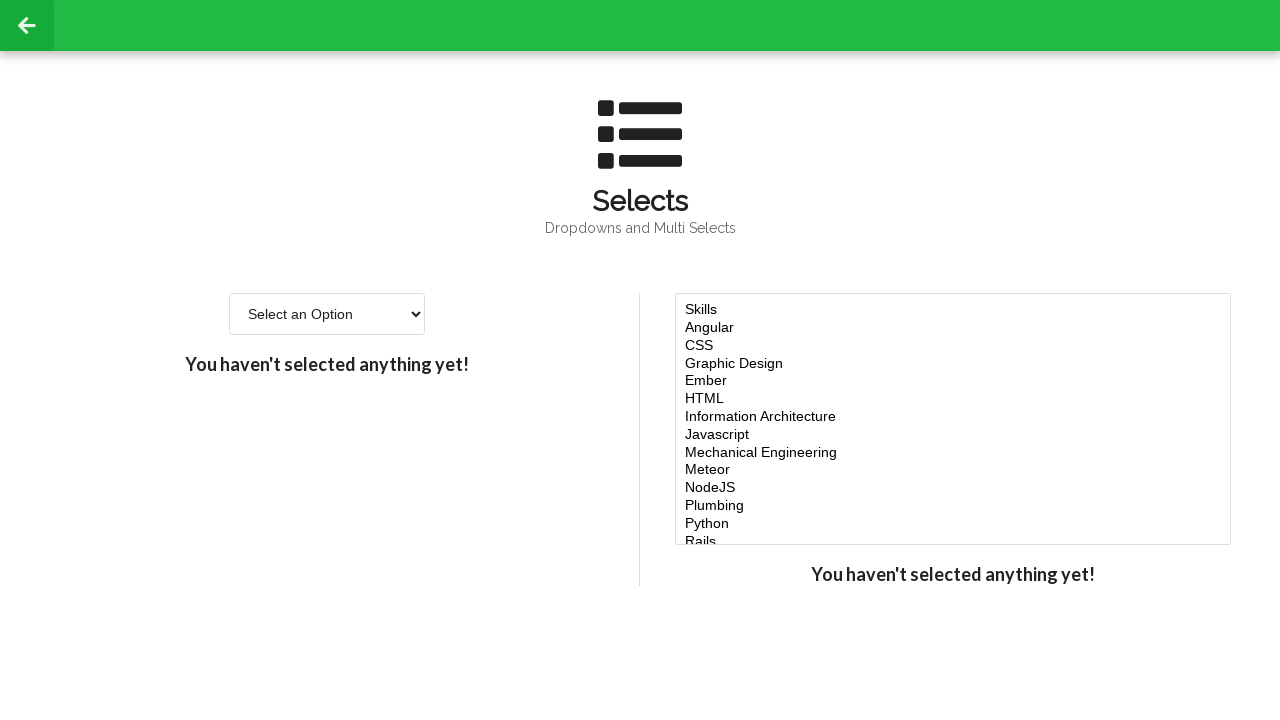

Selected Option 2 using visible text on #single-select
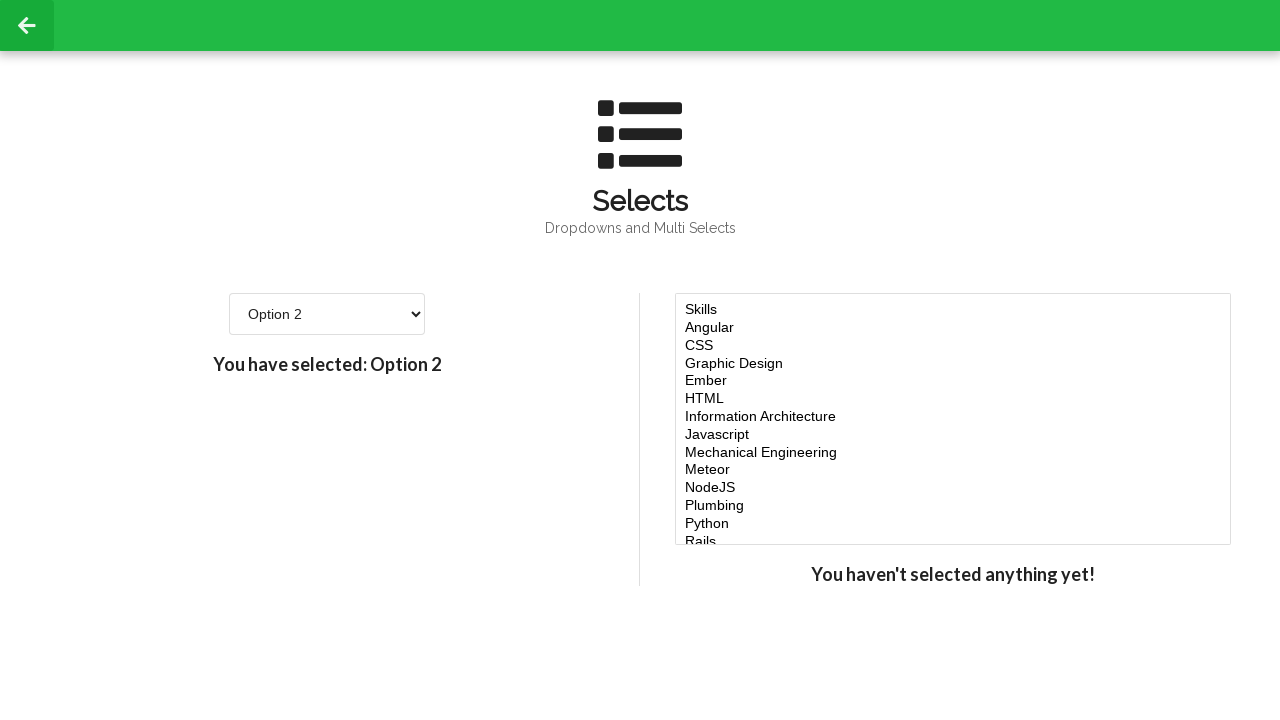

Selected option at index 3 (4th option) on #single-select
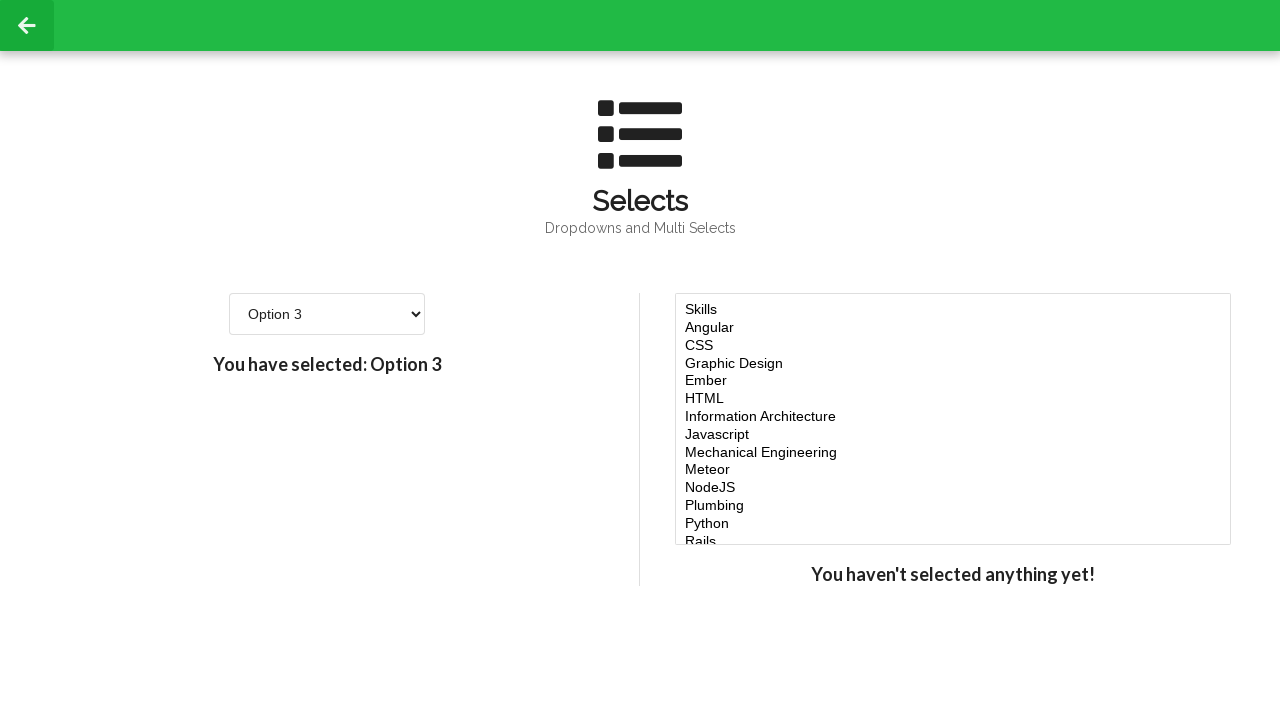

Selected option with value attribute '4' on #single-select
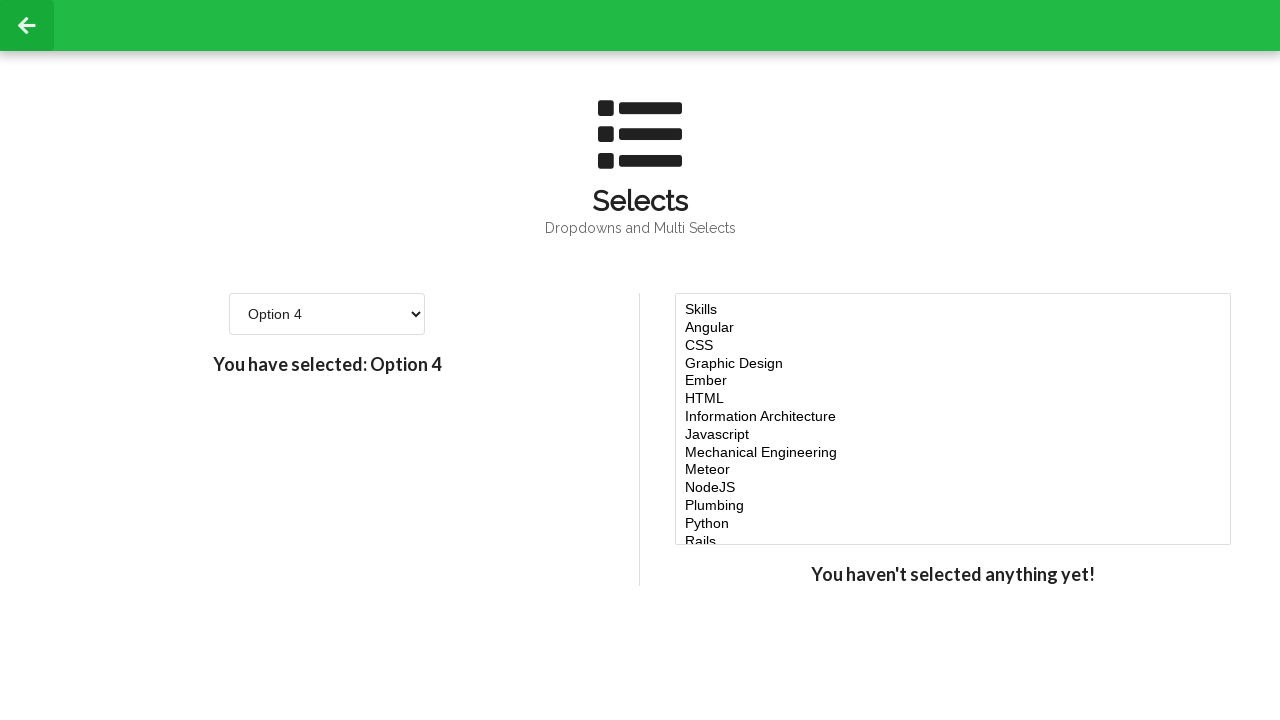

Waited 500ms for selection to be applied
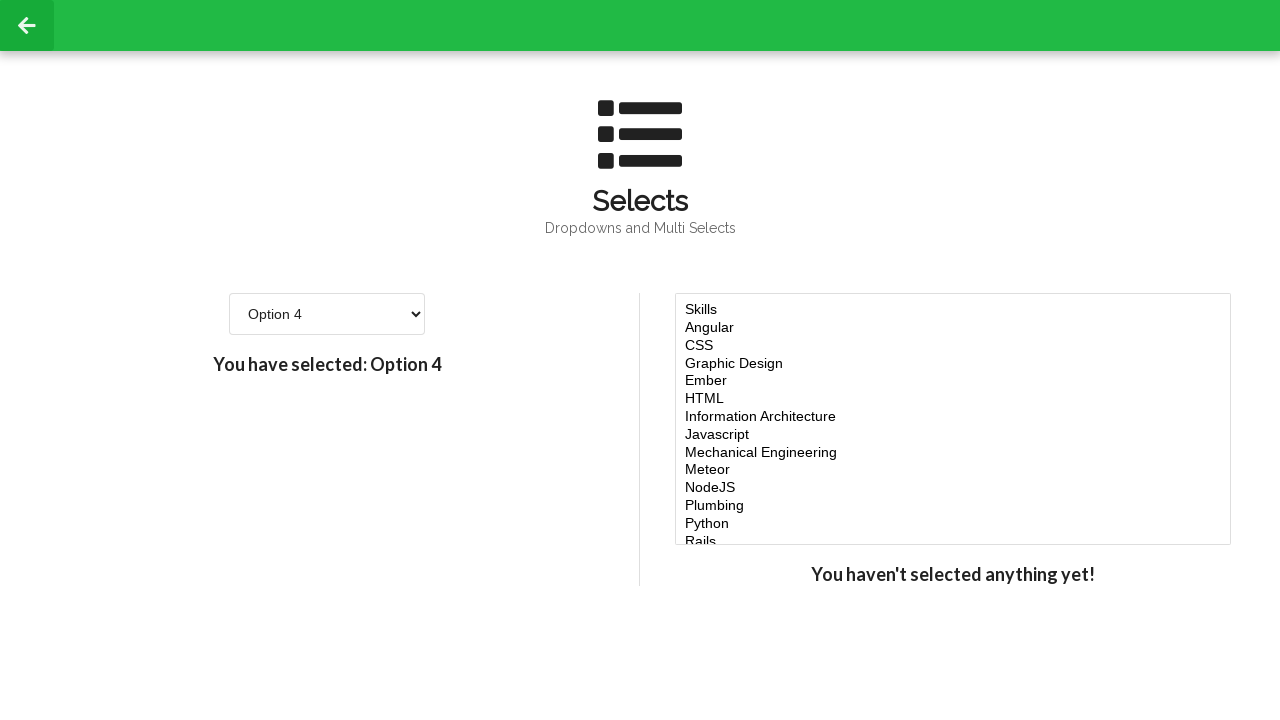

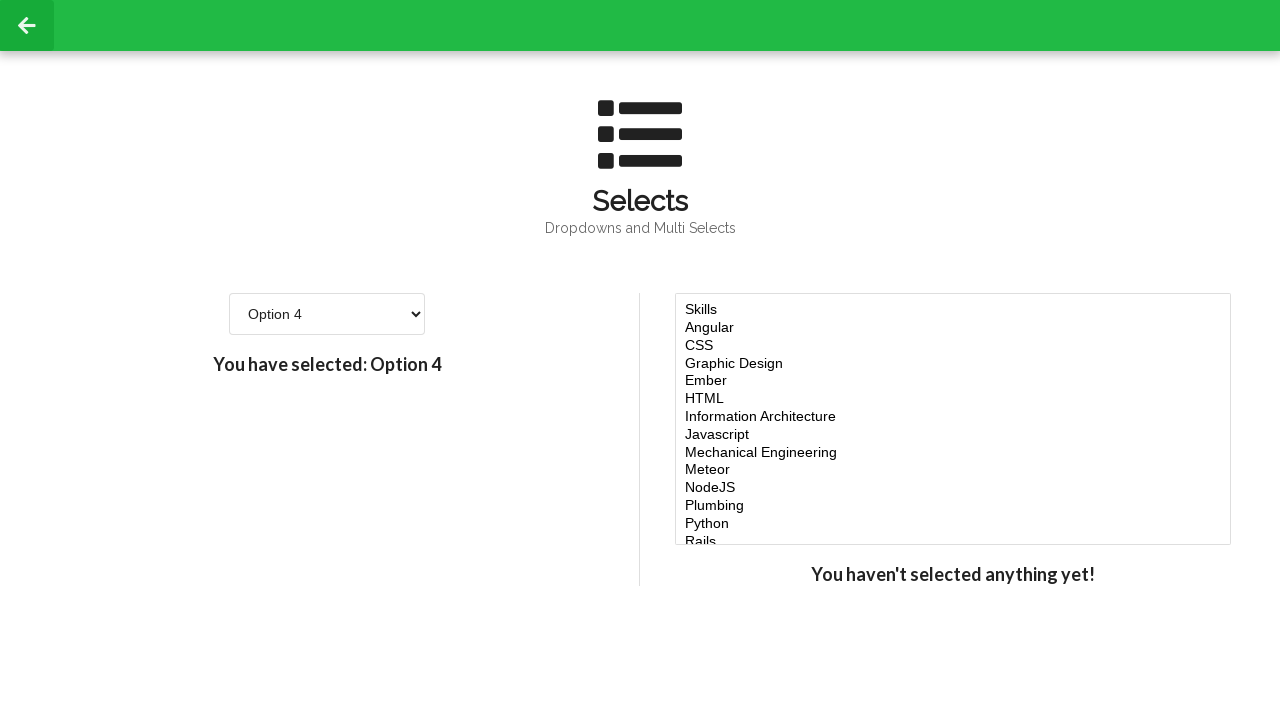